Tests a form submission that involves reading a hidden attribute value, calculating a mathematical function, filling in the answer, checking a checkbox, selecting a radio button, and submitting the form.

Starting URL: http://suninjuly.github.io/get_attribute.html

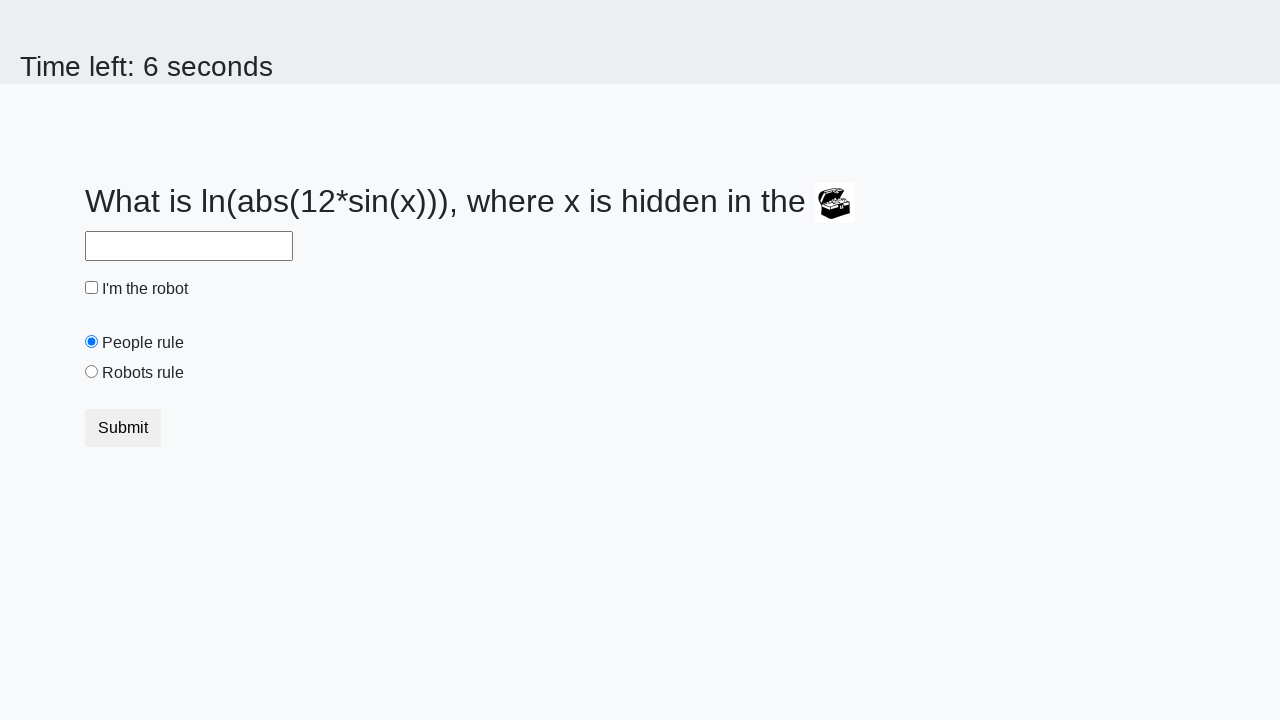

Located the treasure element with valuex attribute
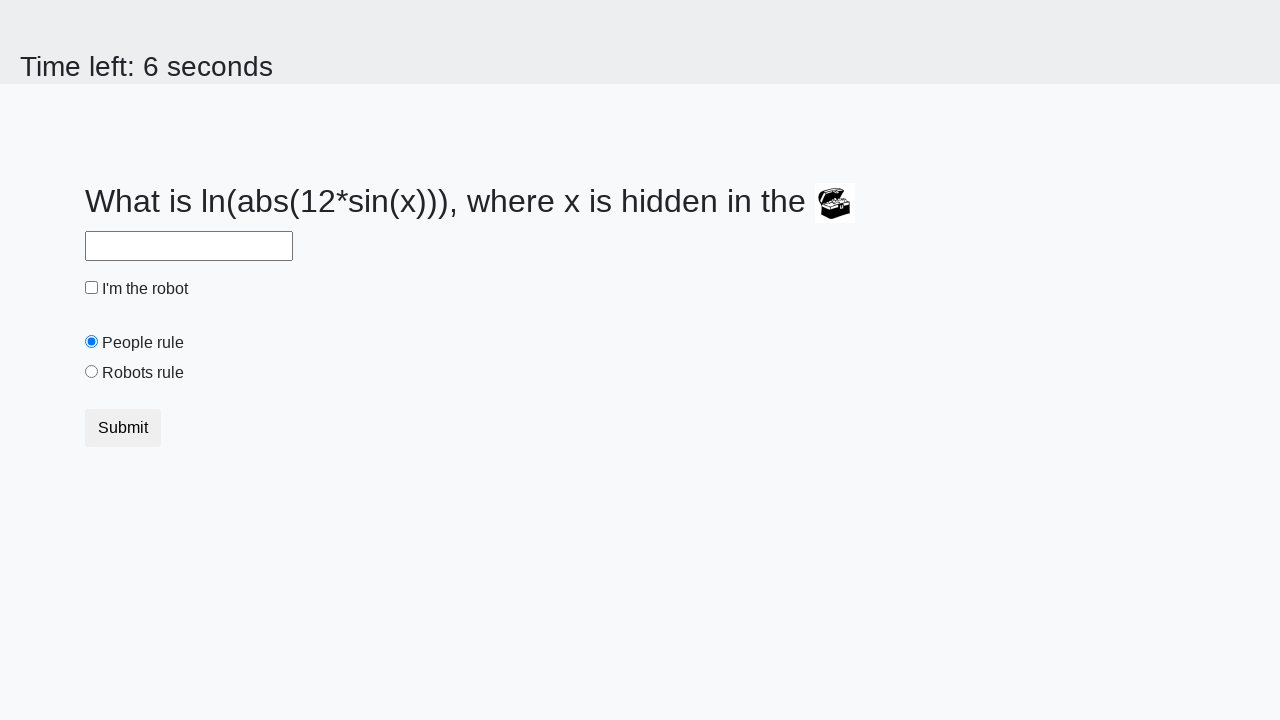

Retrieved valuex attribute: 227
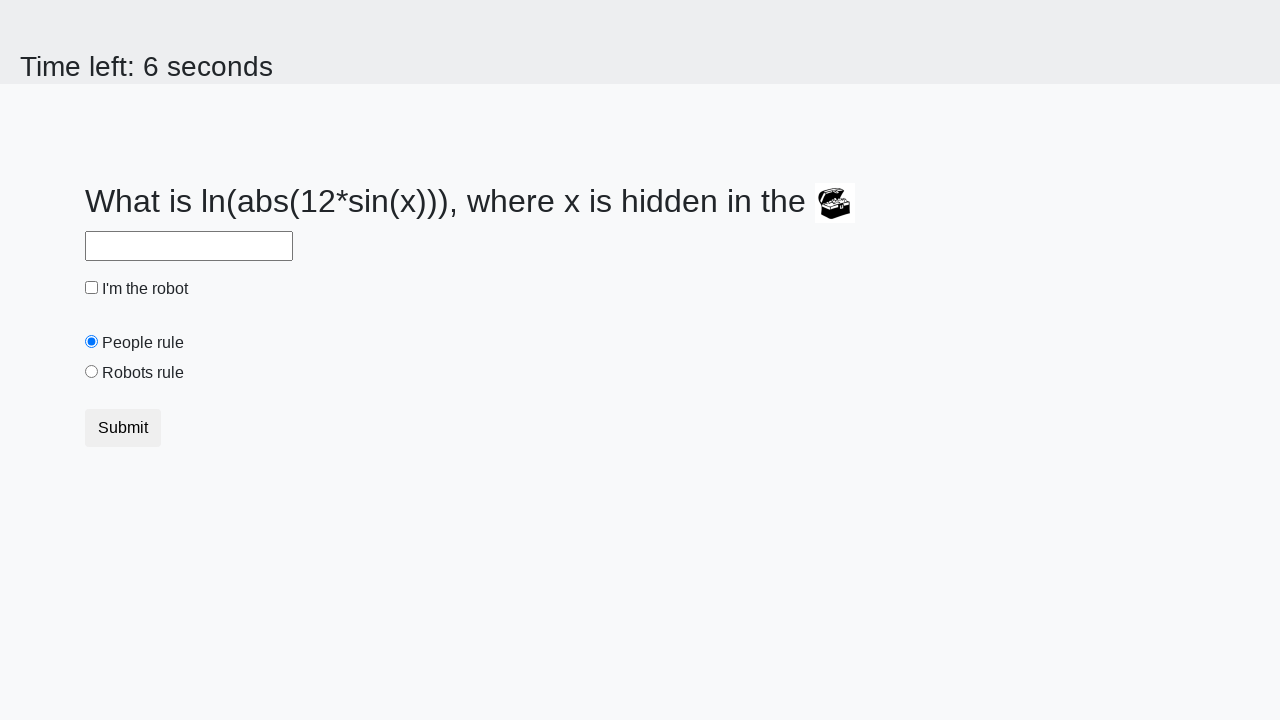

Calculated mathematical function result: 2.1578717767310507
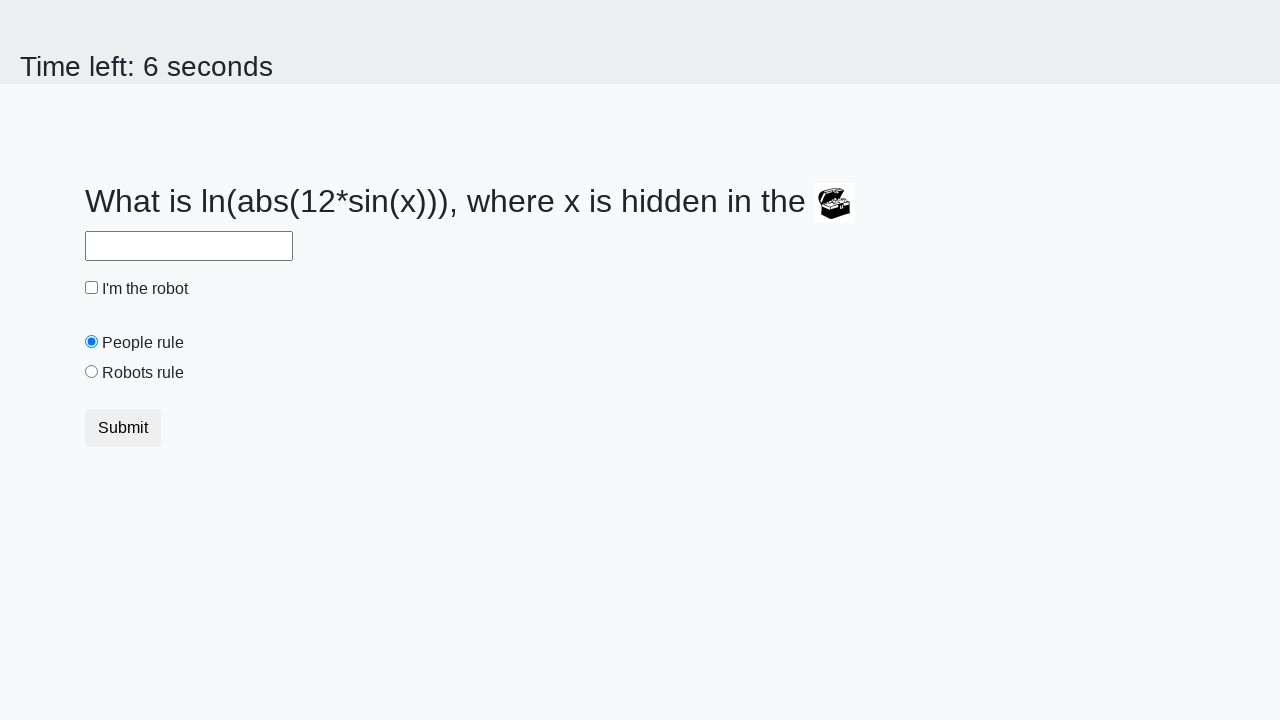

Filled answer field with calculated value: 2.1578717767310507 on #answer
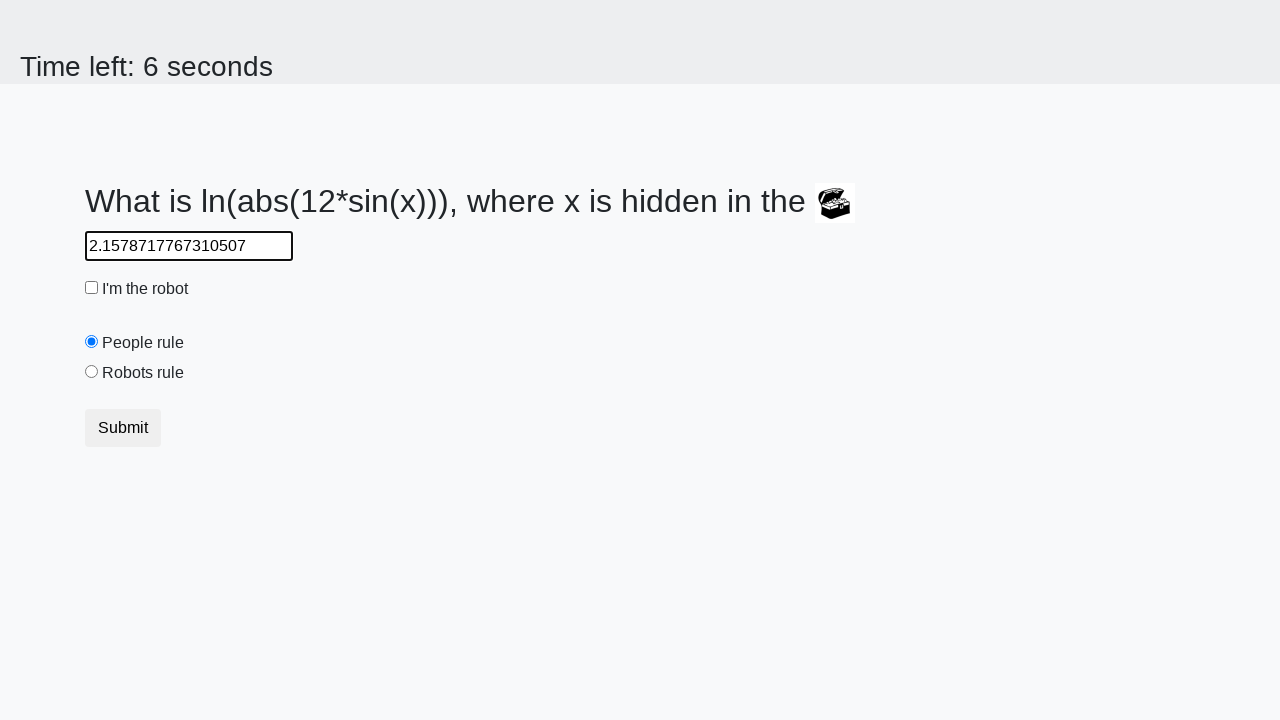

Checked the 'I confirm that I am a robot' checkbox at (92, 288) on #robotCheckbox
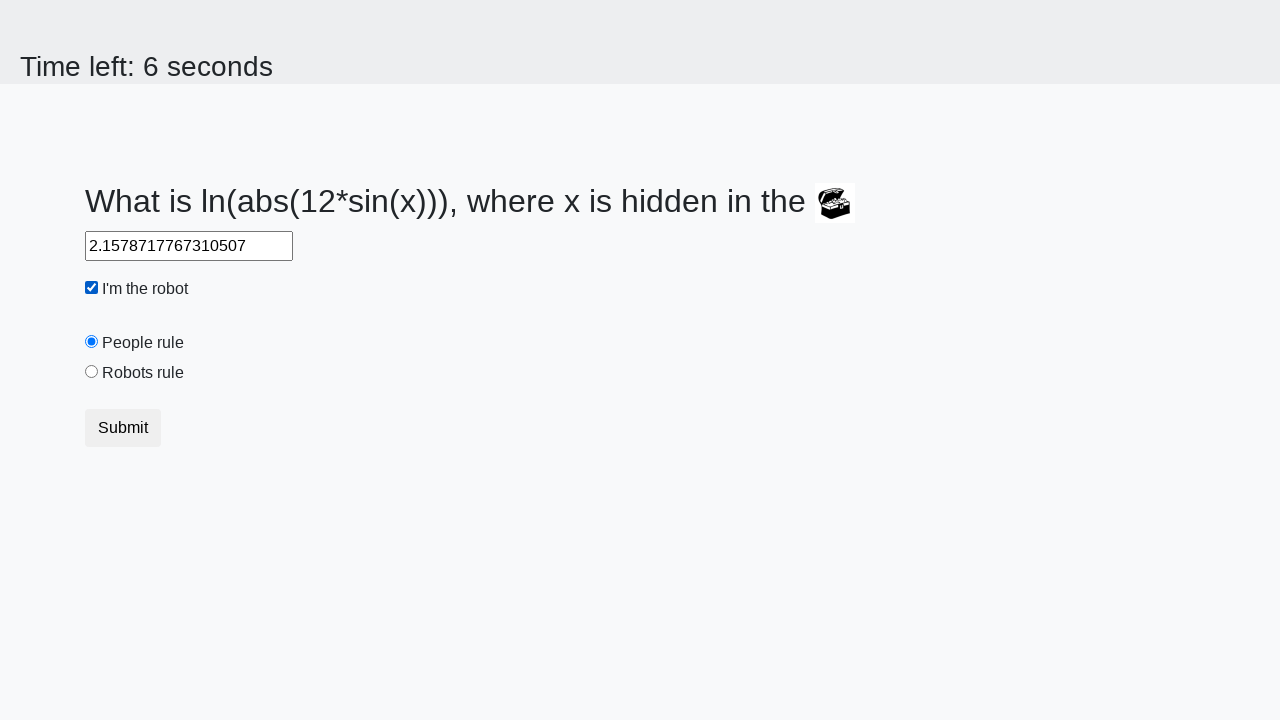

Selected the 'Robots rule!' radio button at (92, 372) on #robotsRule
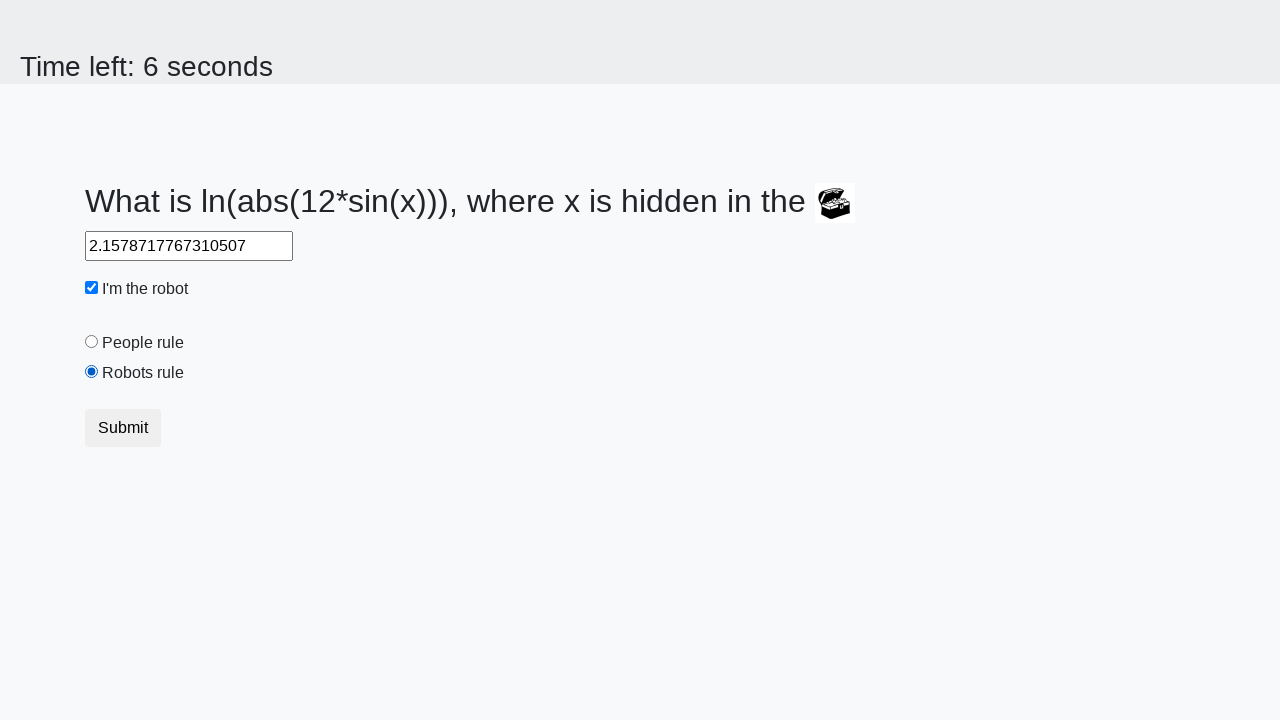

Clicked the Submit button to submit the form at (123, 428) on button[type='submit']
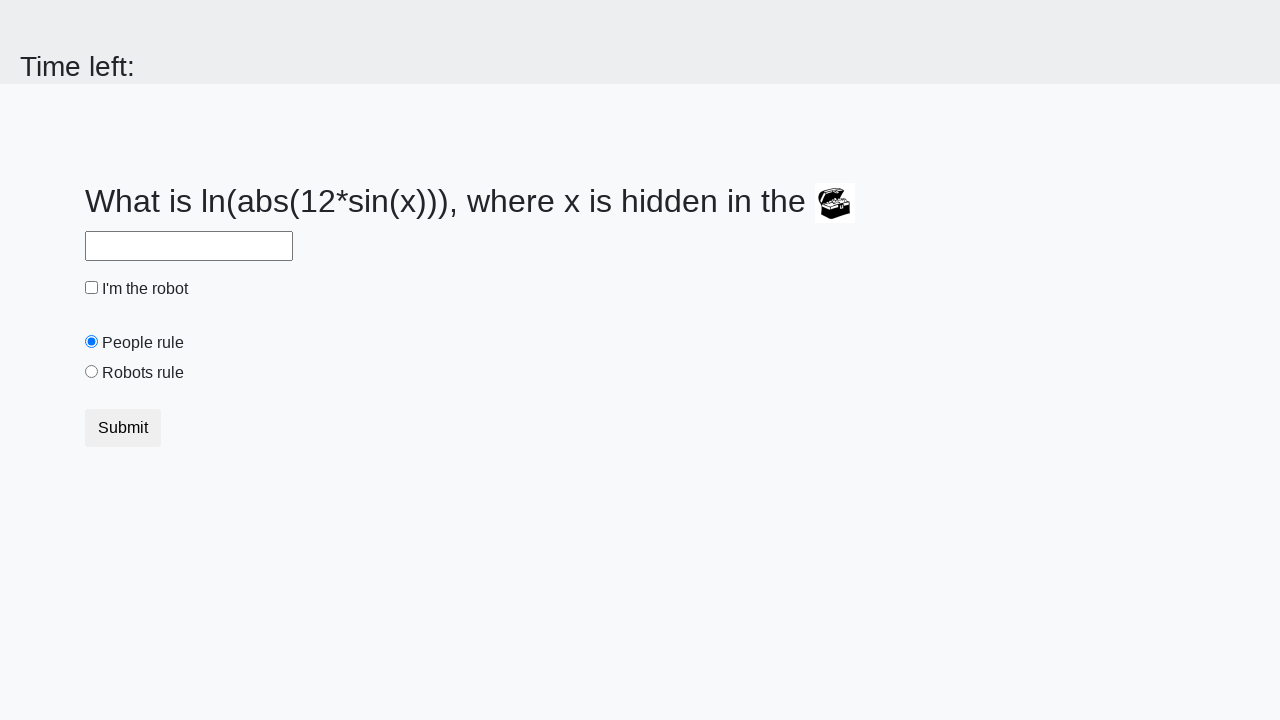

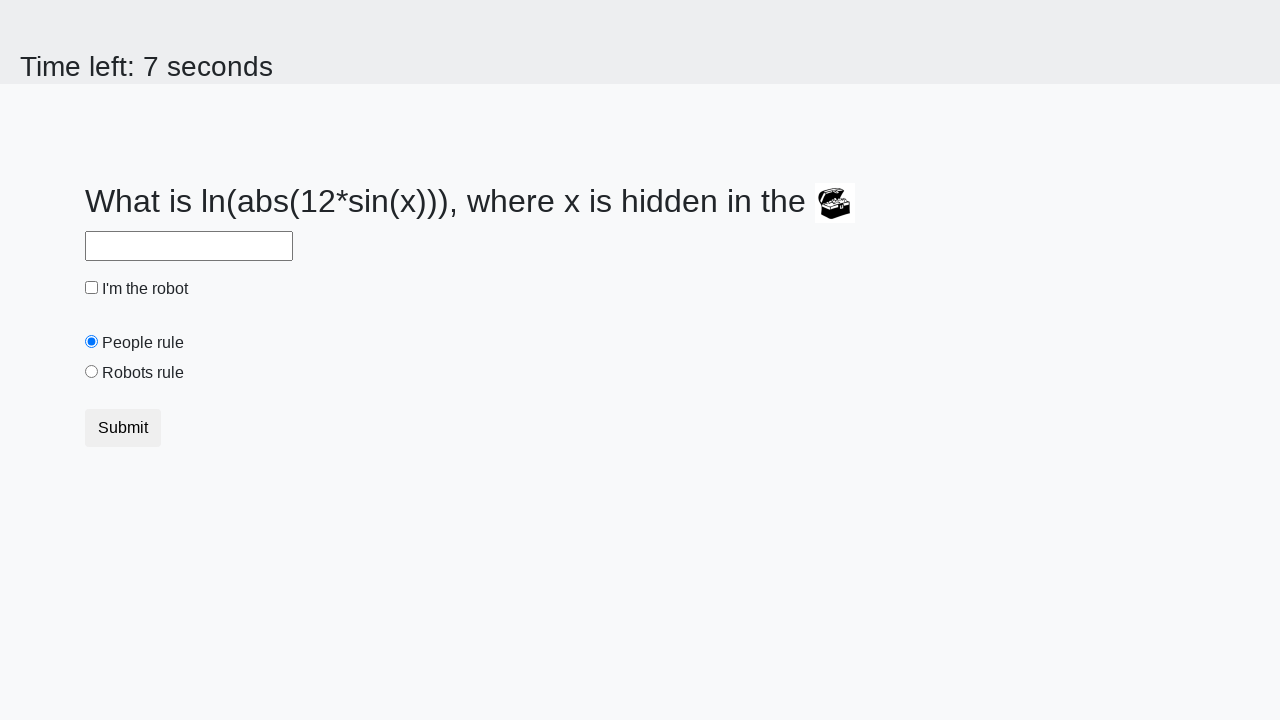